Tests mouse hover functionality by hovering over an element and clicking on a revealed submenu option

Starting URL: https://rahulshettyacademy.com/AutomationPractice/

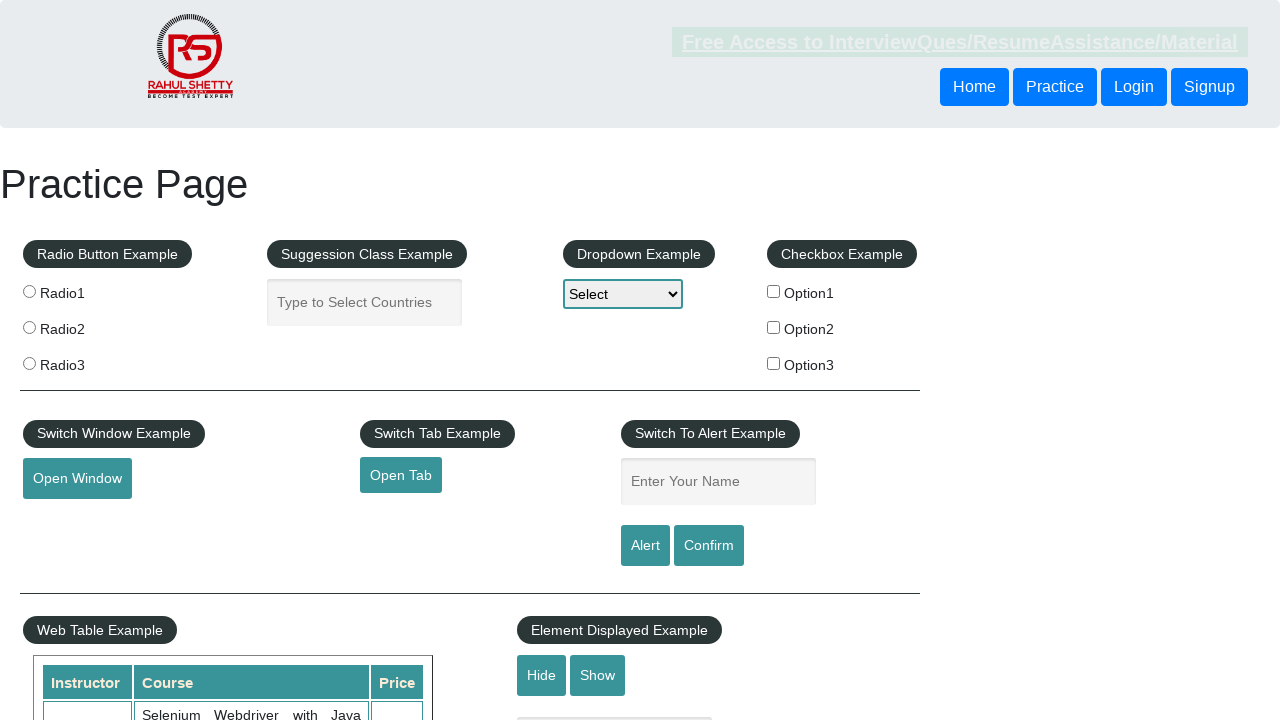

Hovered over mousehover element to reveal submenu at (83, 361) on #mousehover
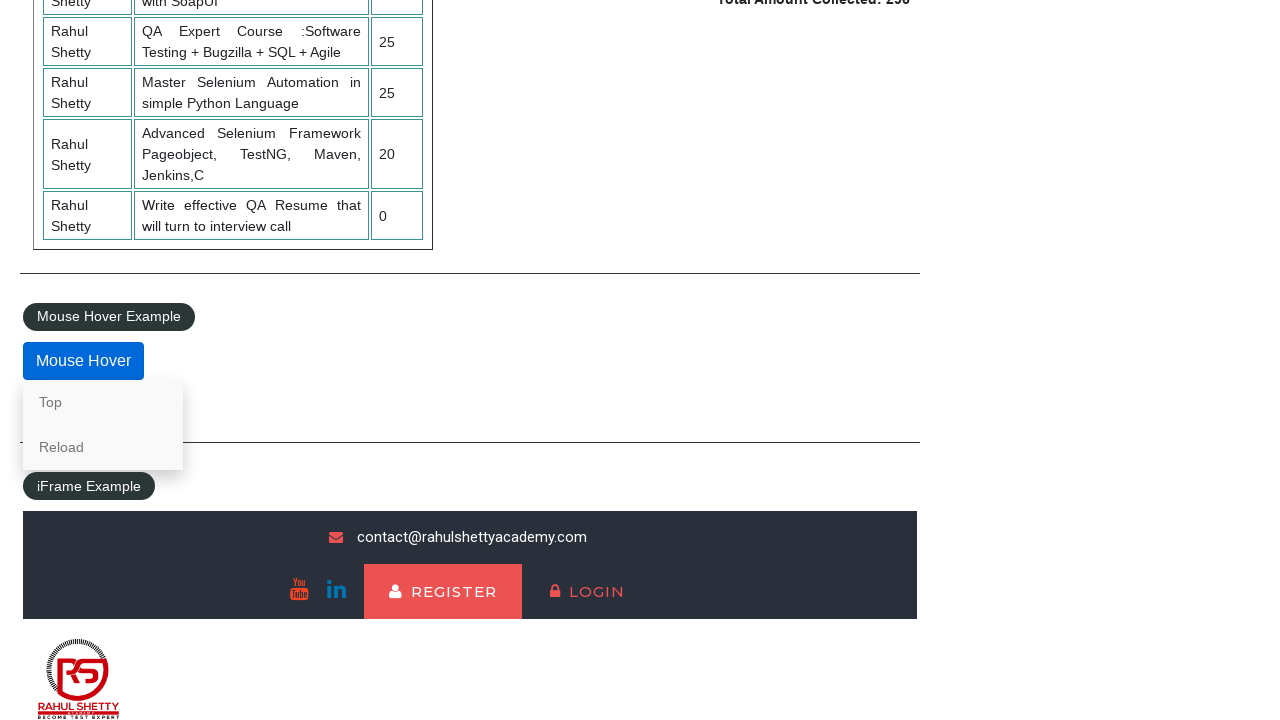

Clicked on Reload link from revealed submenu at (103, 447) on text=Reload
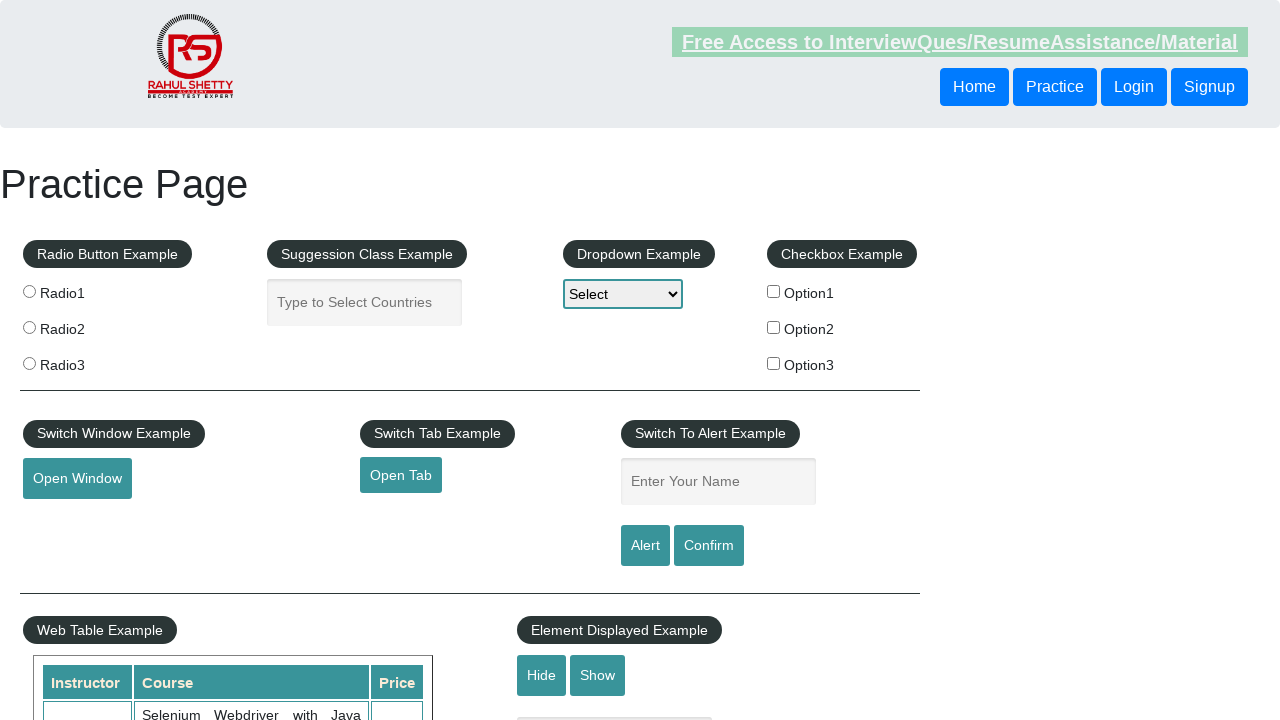

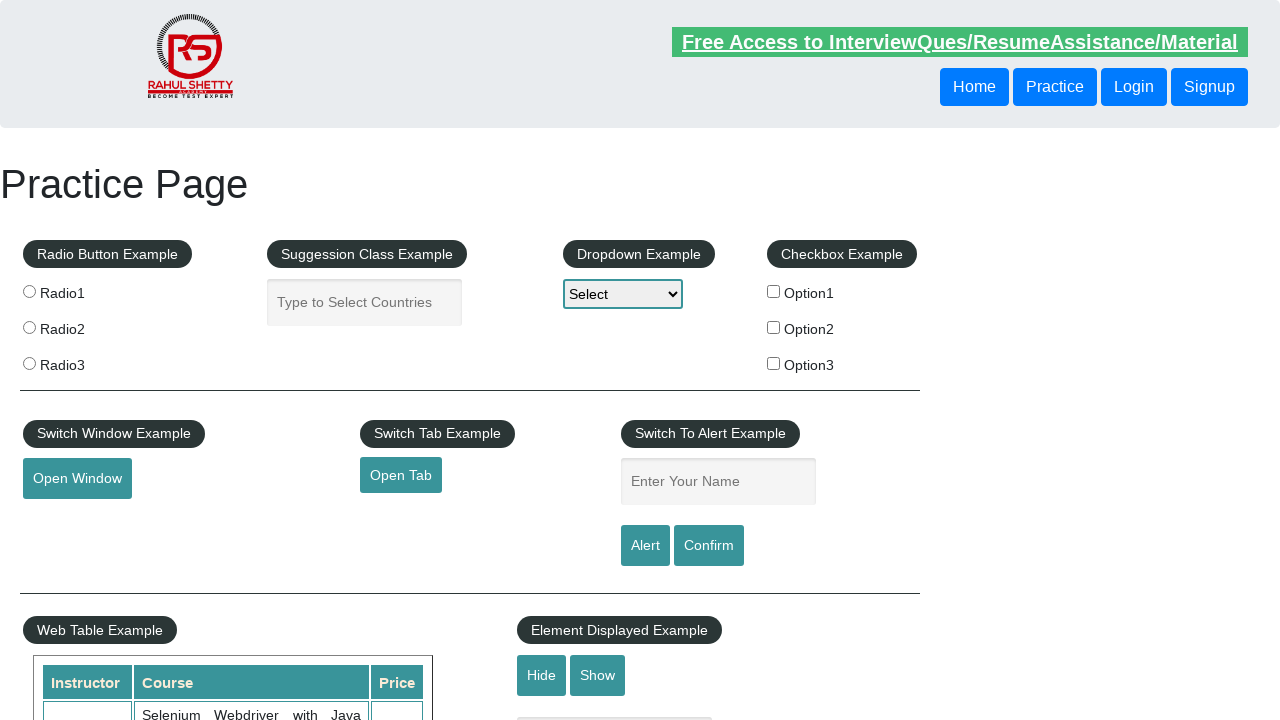